Tests that dividing a number by blank (zero) displays a divide by zero error message

Starting URL: https://testsheepnz.github.io/BasicCalculator

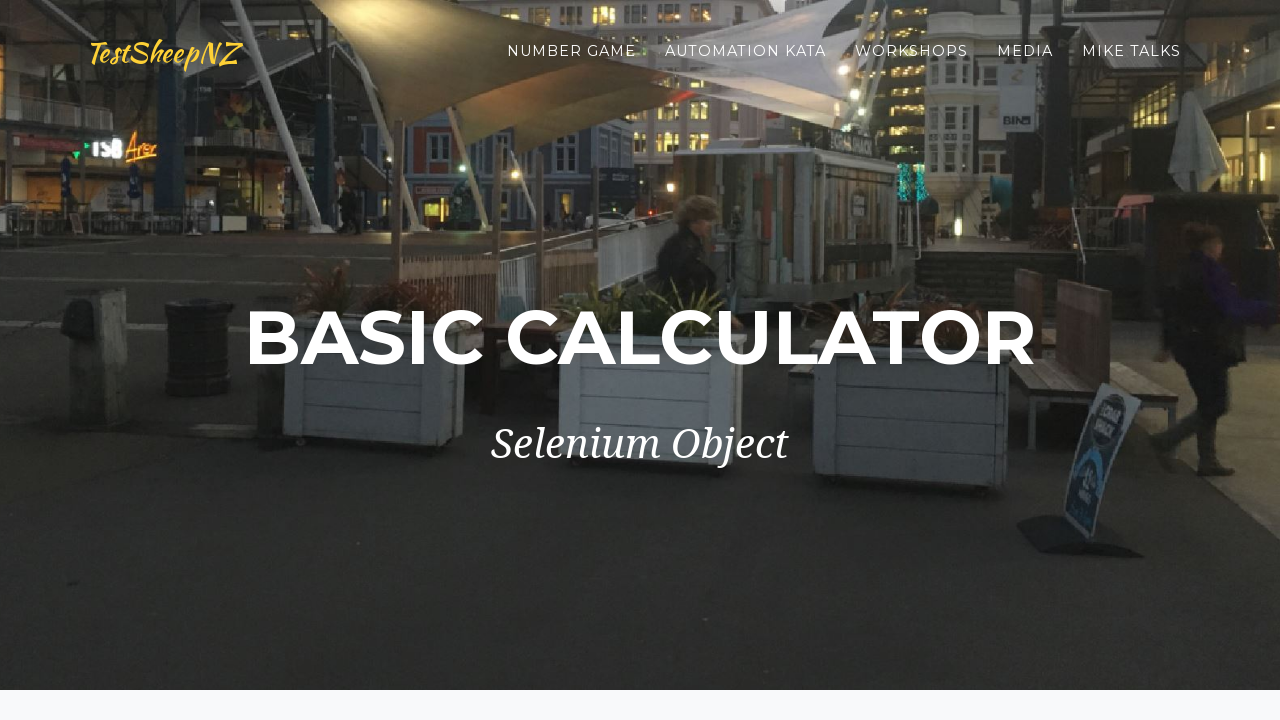

Selected build version 5 on #selectBuild
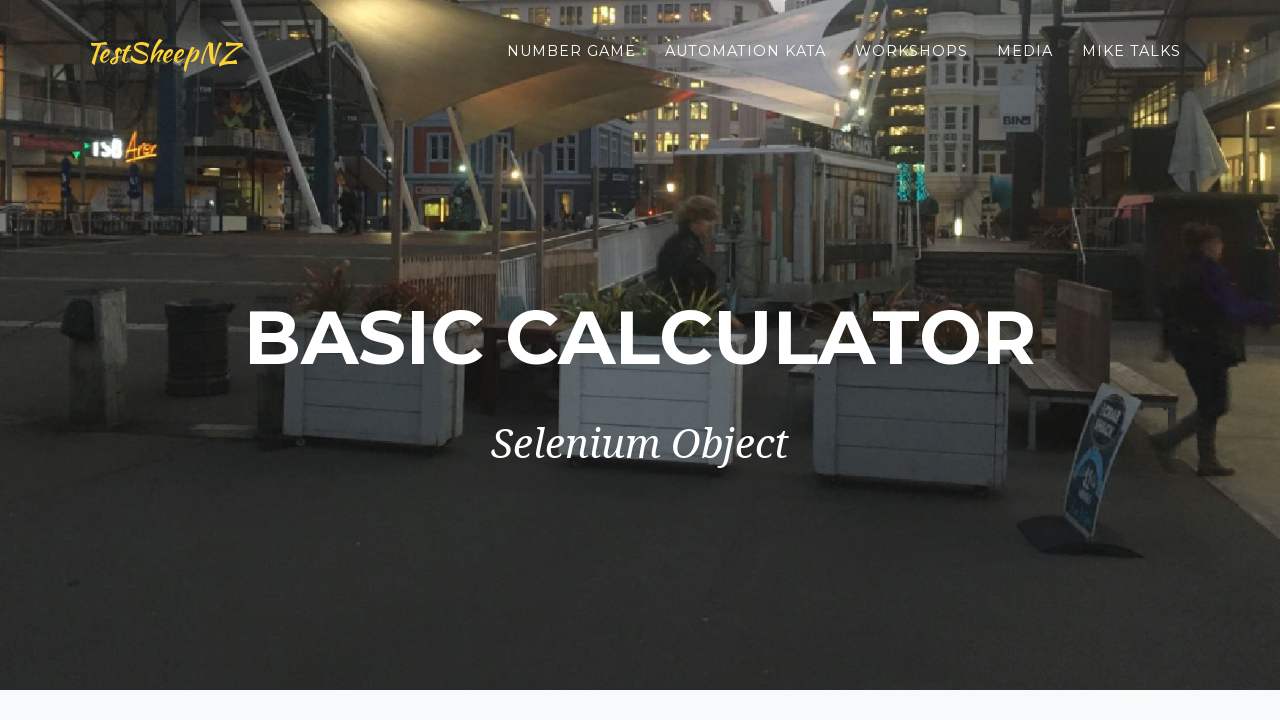

Entered 2 in the first number field on #number1Field
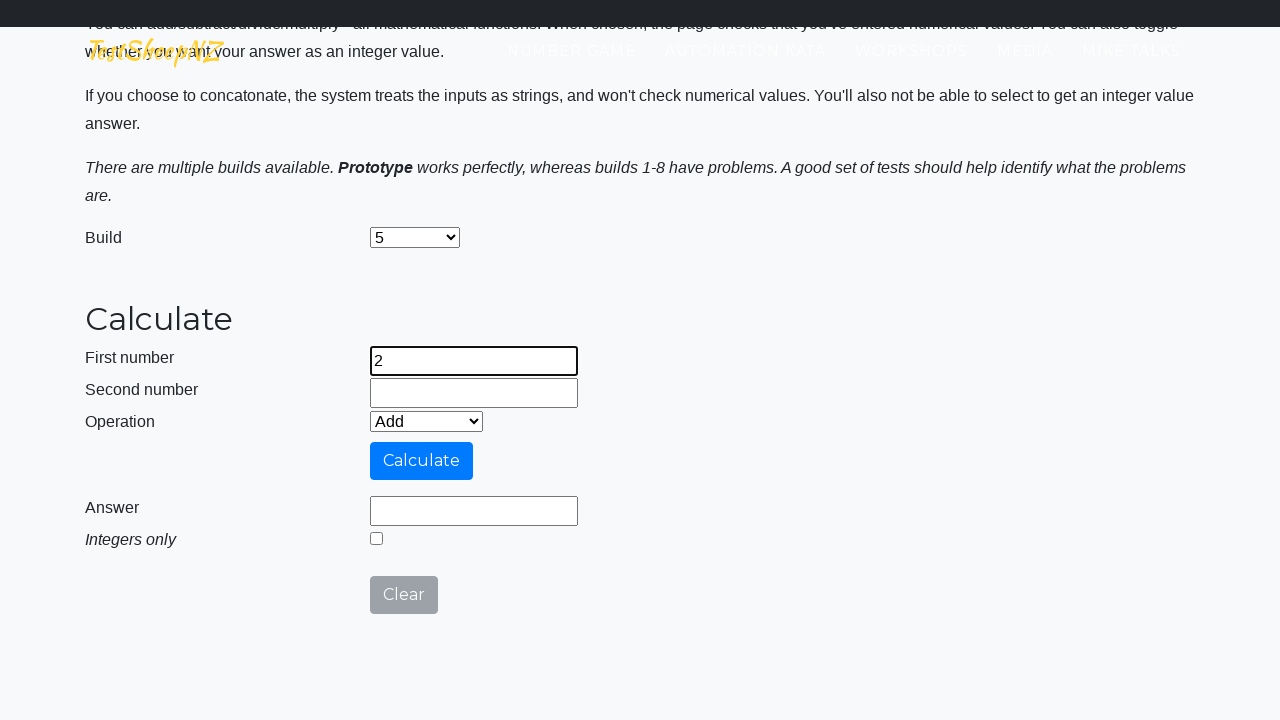

Selected Divide operation on #selectOperationDropdown
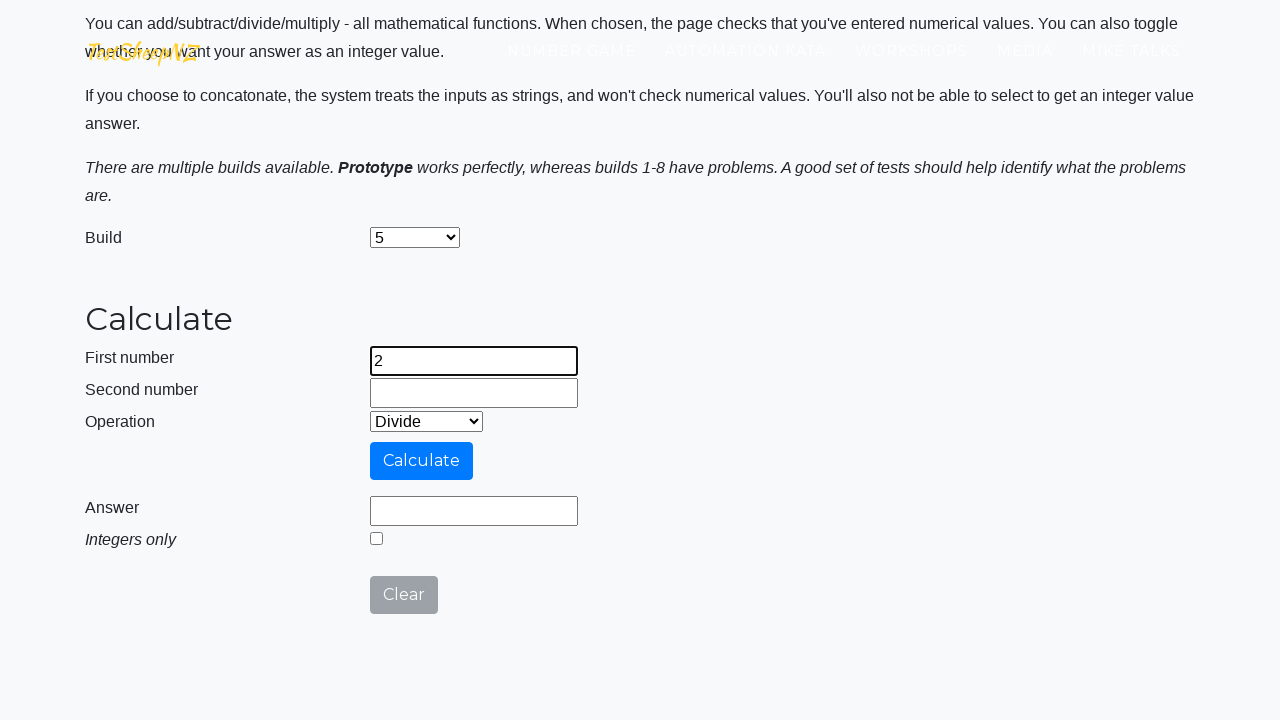

Clicked calculate button at (422, 461) on #calculateButton
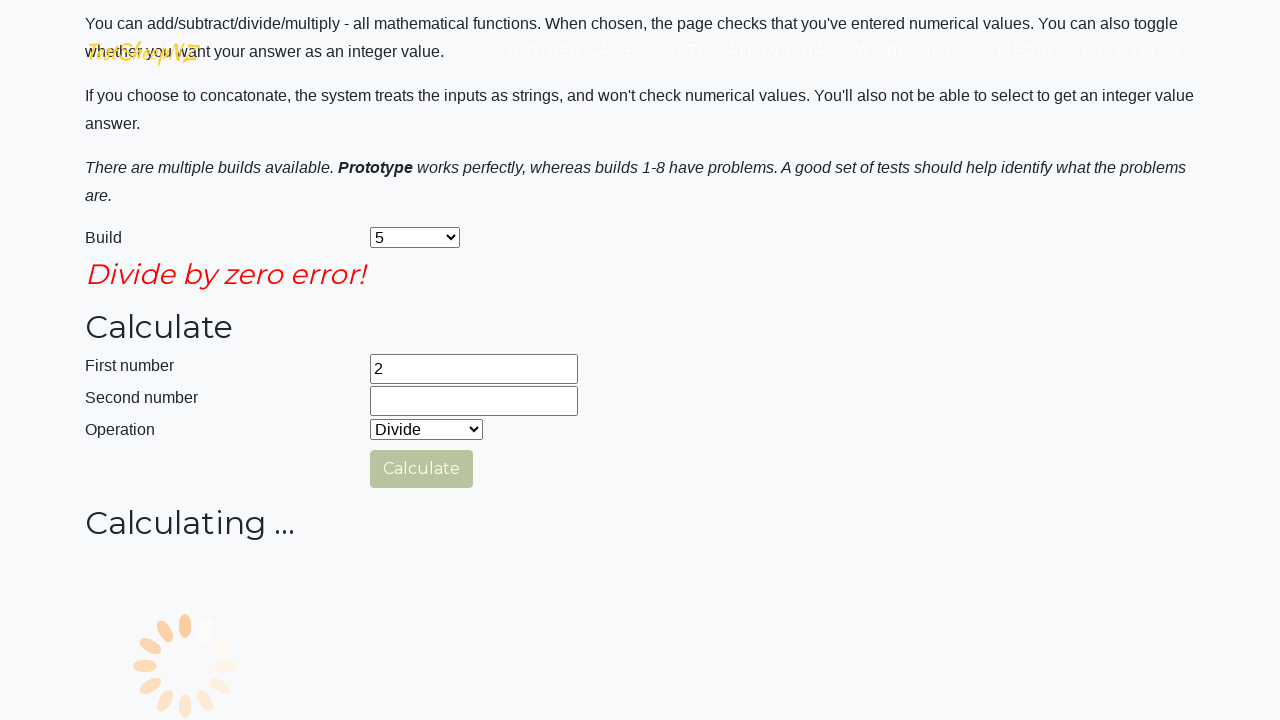

Retrieved error message from error field
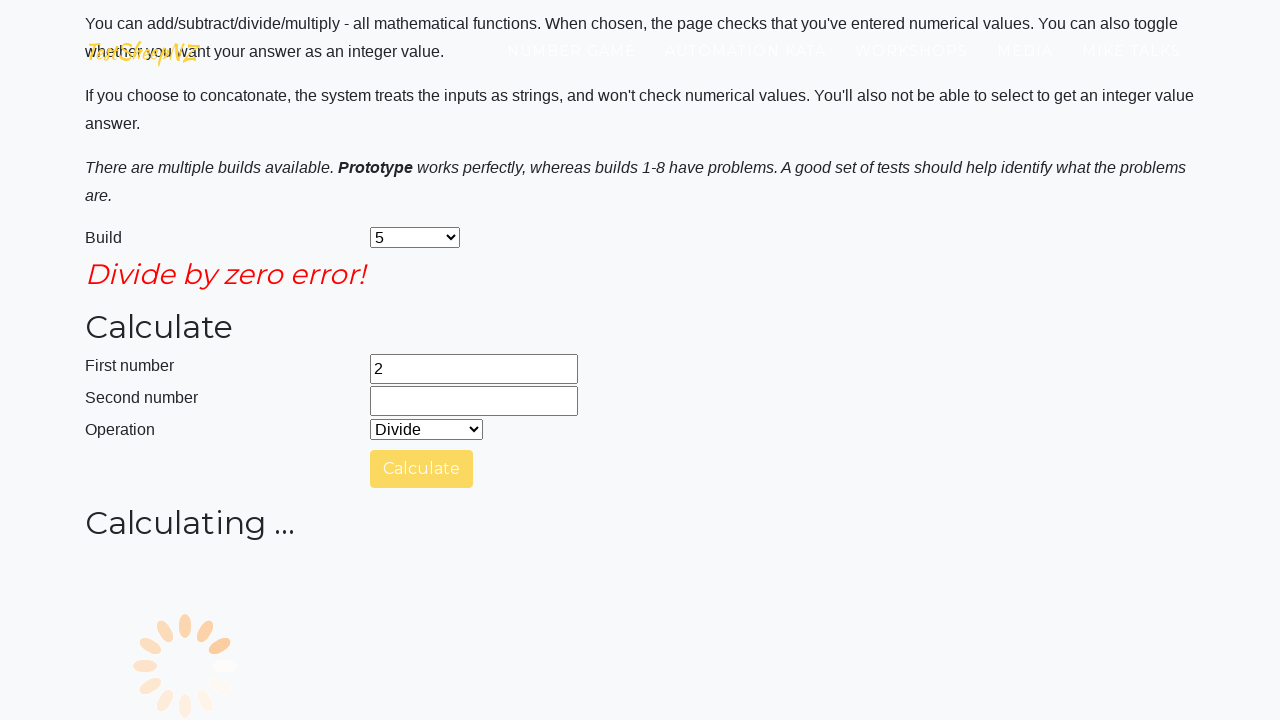

Verified that 'Divide by zero error!' message is displayed
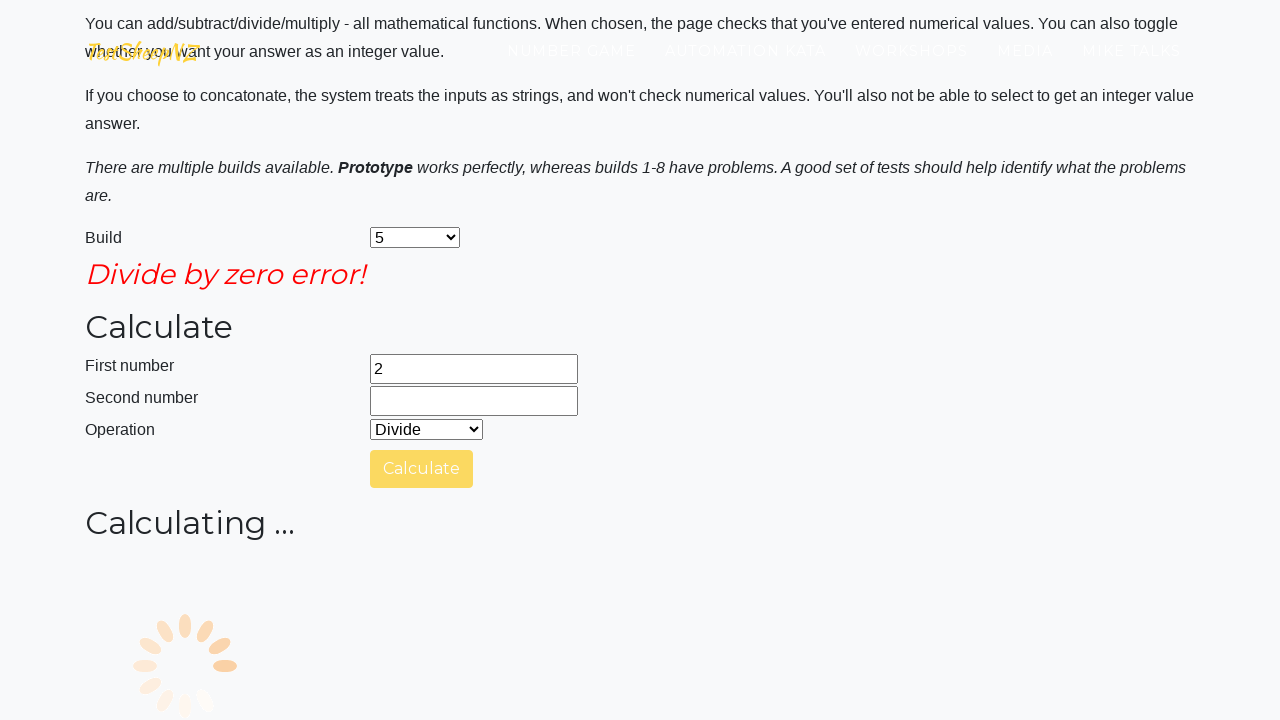

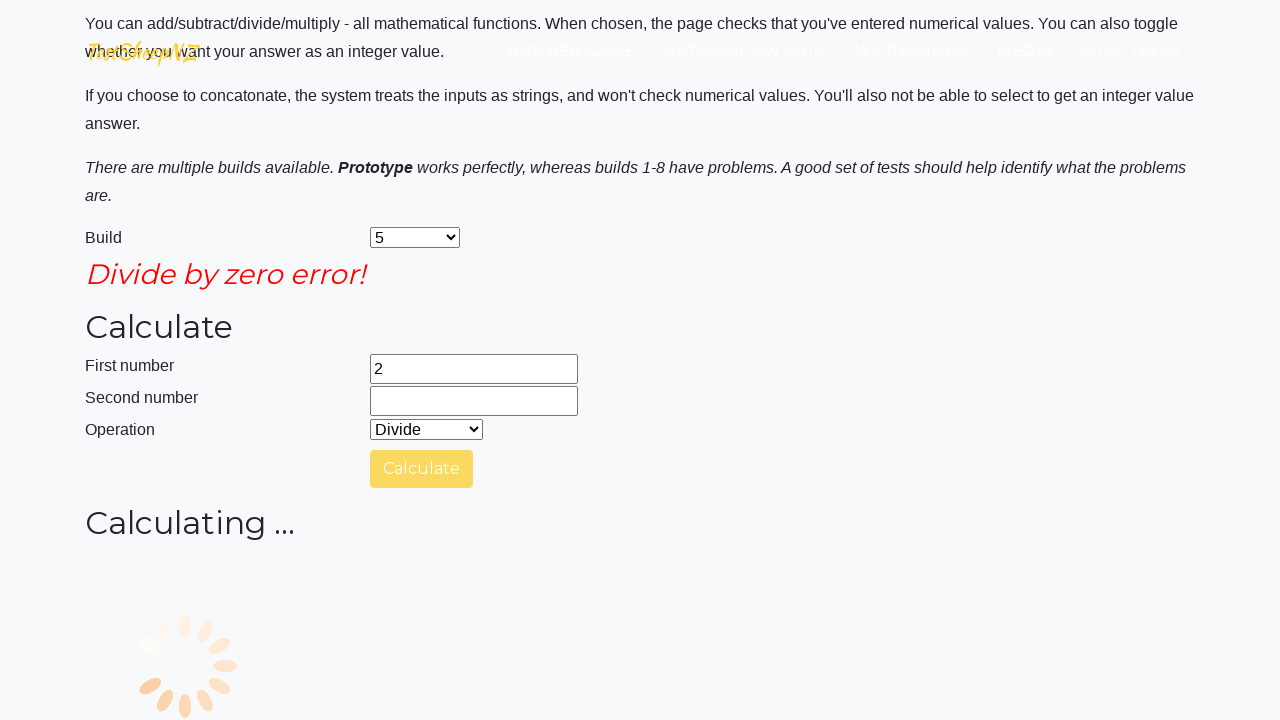